Tests drag and drop functionality on jQuery UI demo page by dragging a source element and dropping it onto a target element within an iframe

Starting URL: https://jqueryui.com/droppable/

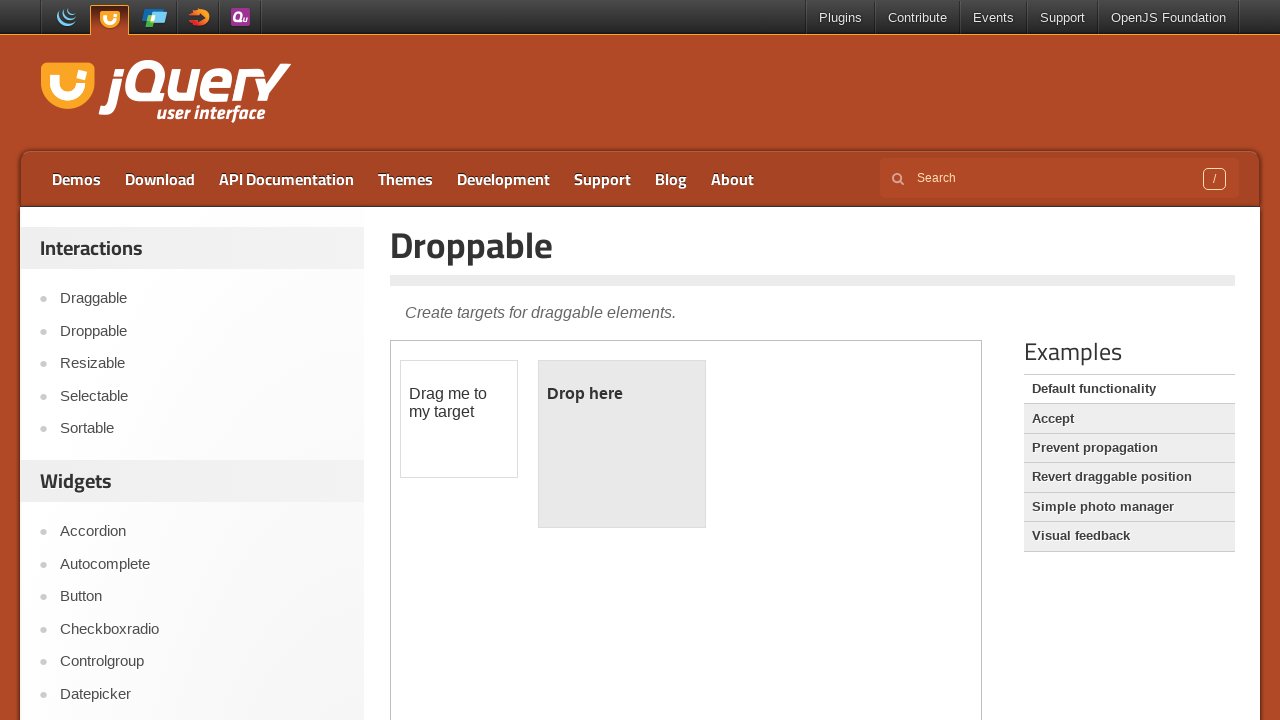

Located the iframe containing the drag and drop demo
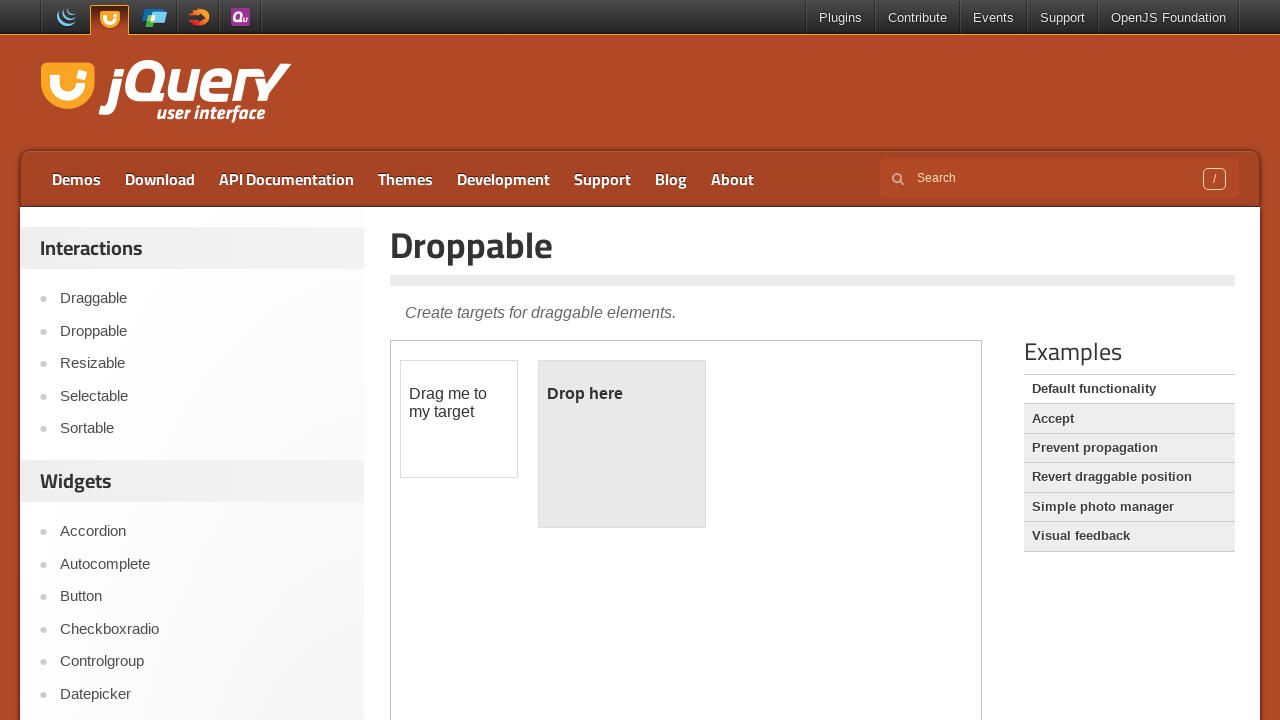

Located the draggable source element with ID 'draggable'
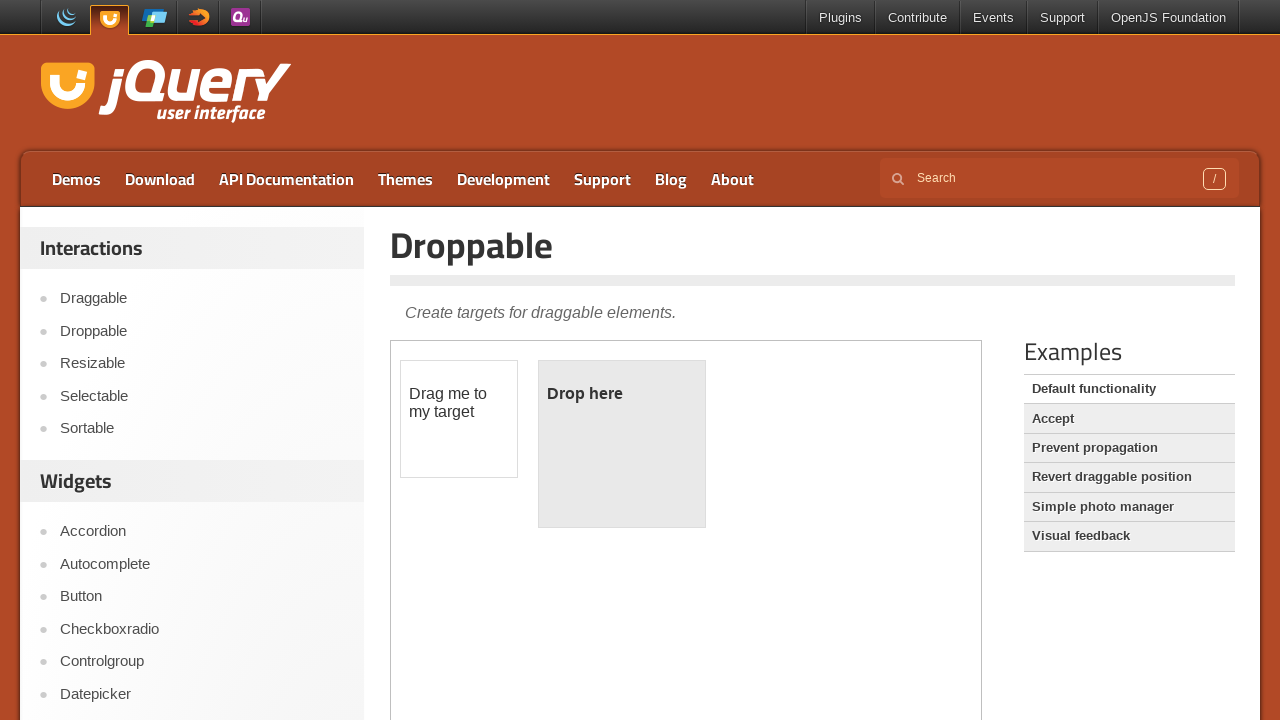

Located the droppable target element with ID 'droppable'
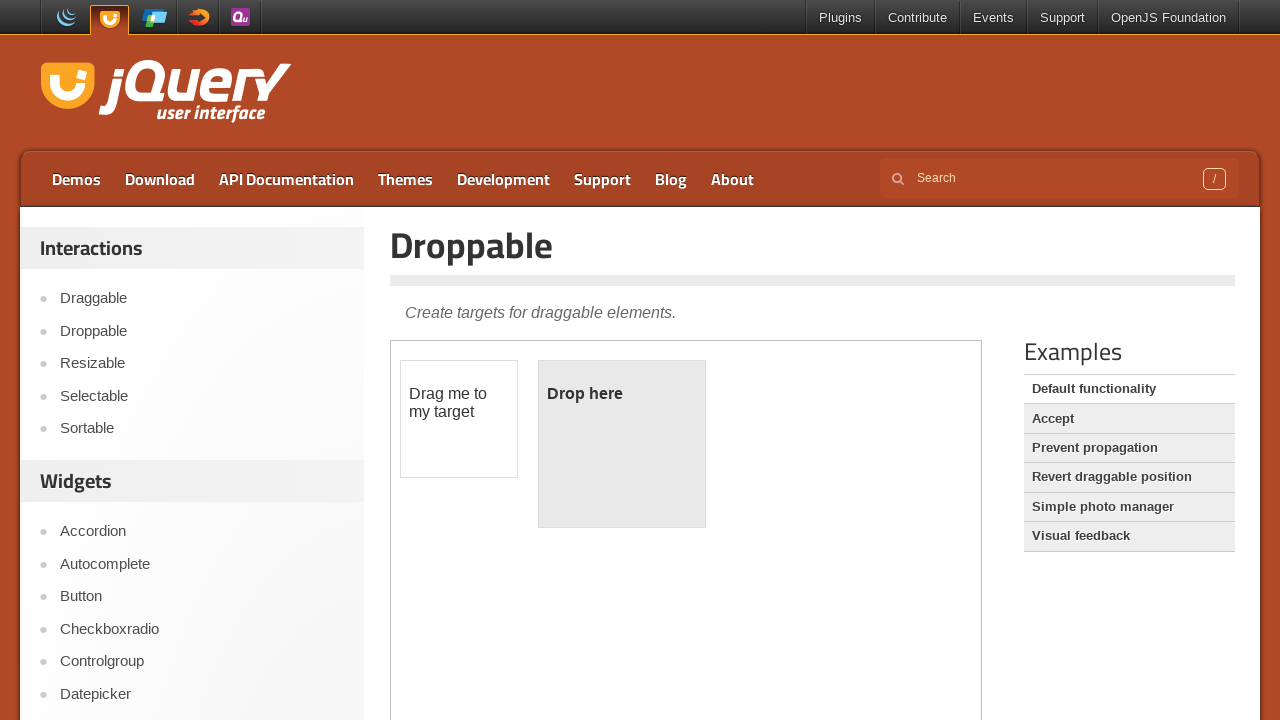

Dragged source element onto target element at (622, 444)
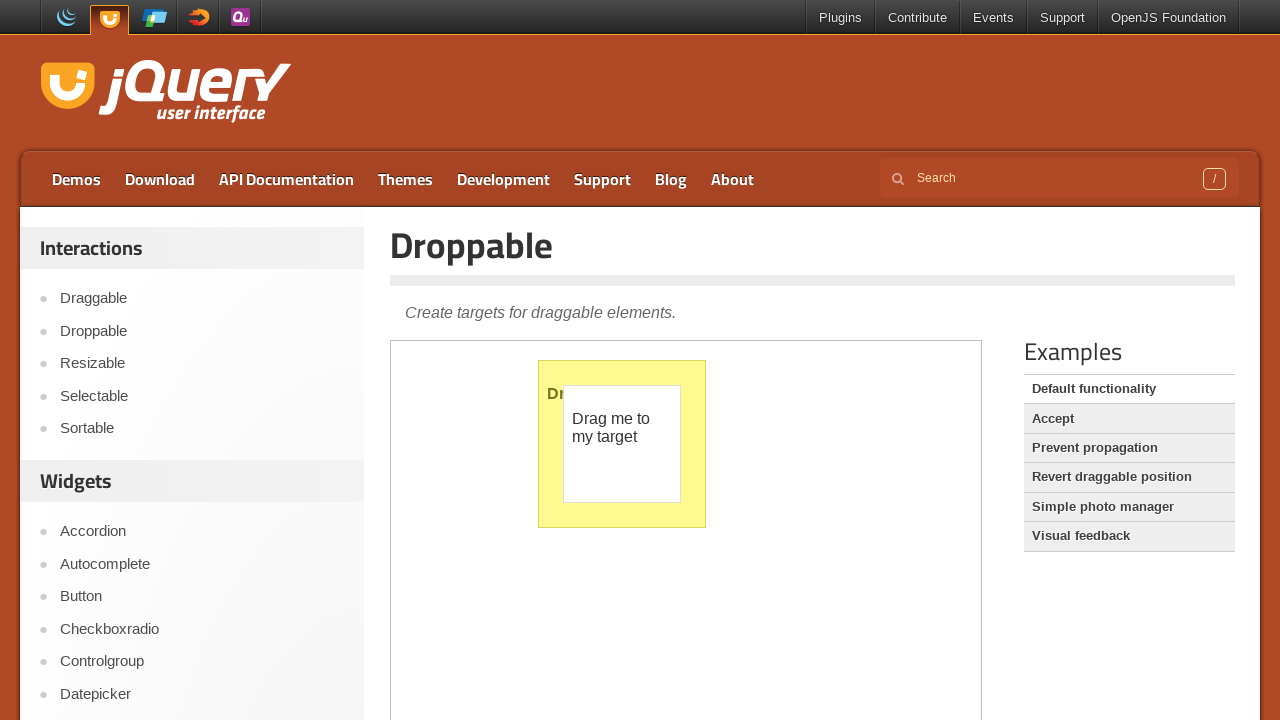

Waited 1500ms to observe the drag and drop result
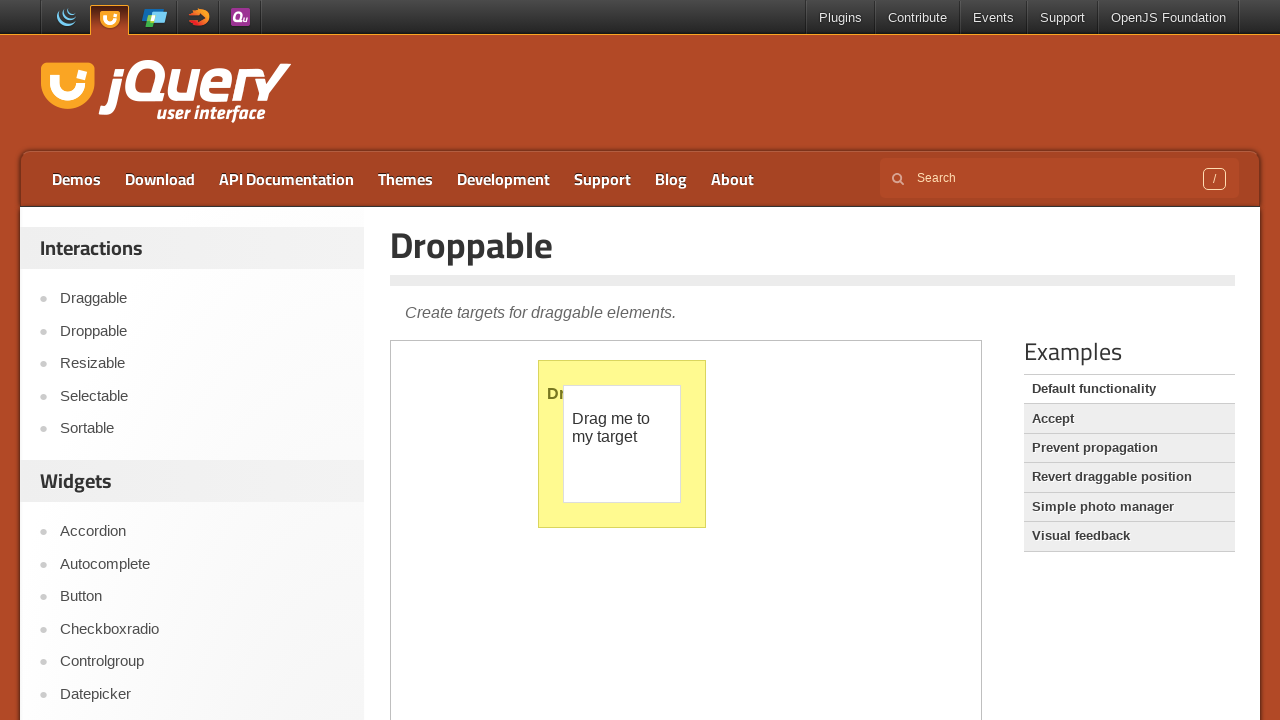

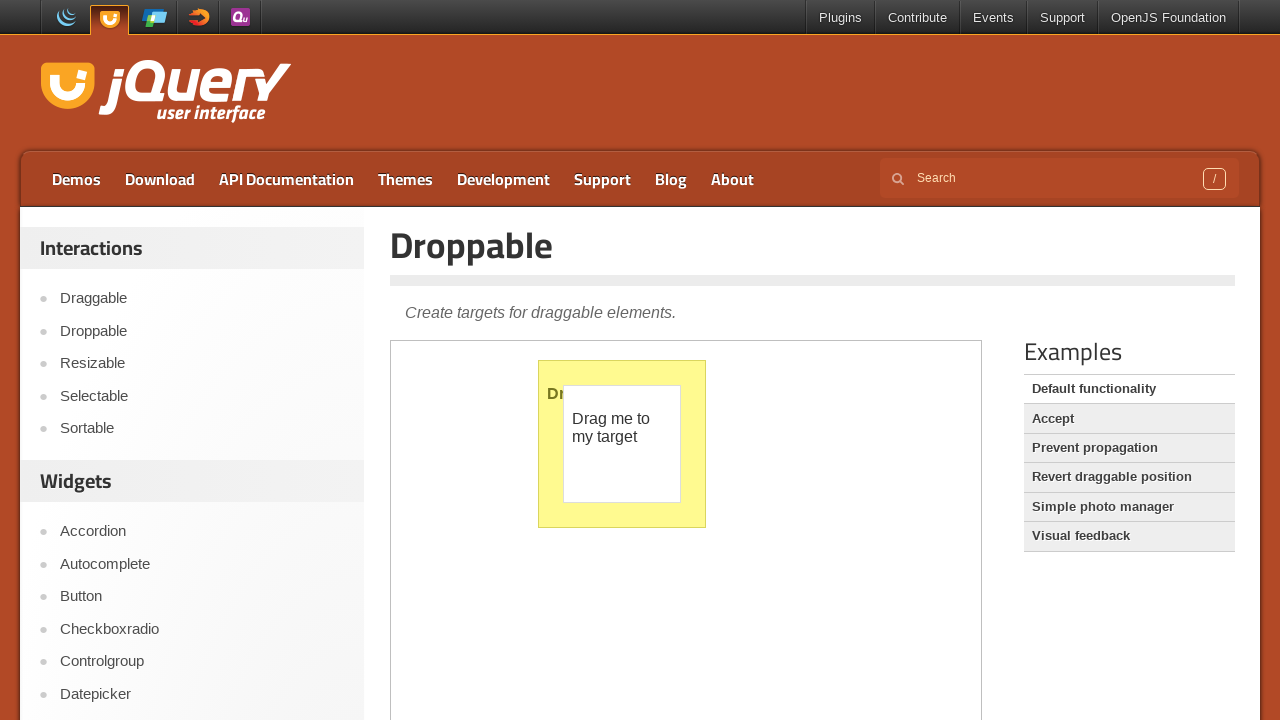